Tests the add/remove elements functionality by clicking the "Add Element" button to create a delete button, verifying it's displayed, then clicking the delete button to remove it and verifying it's no longer present.

Starting URL: https://practice.cydeo.com/add_remove_elements/

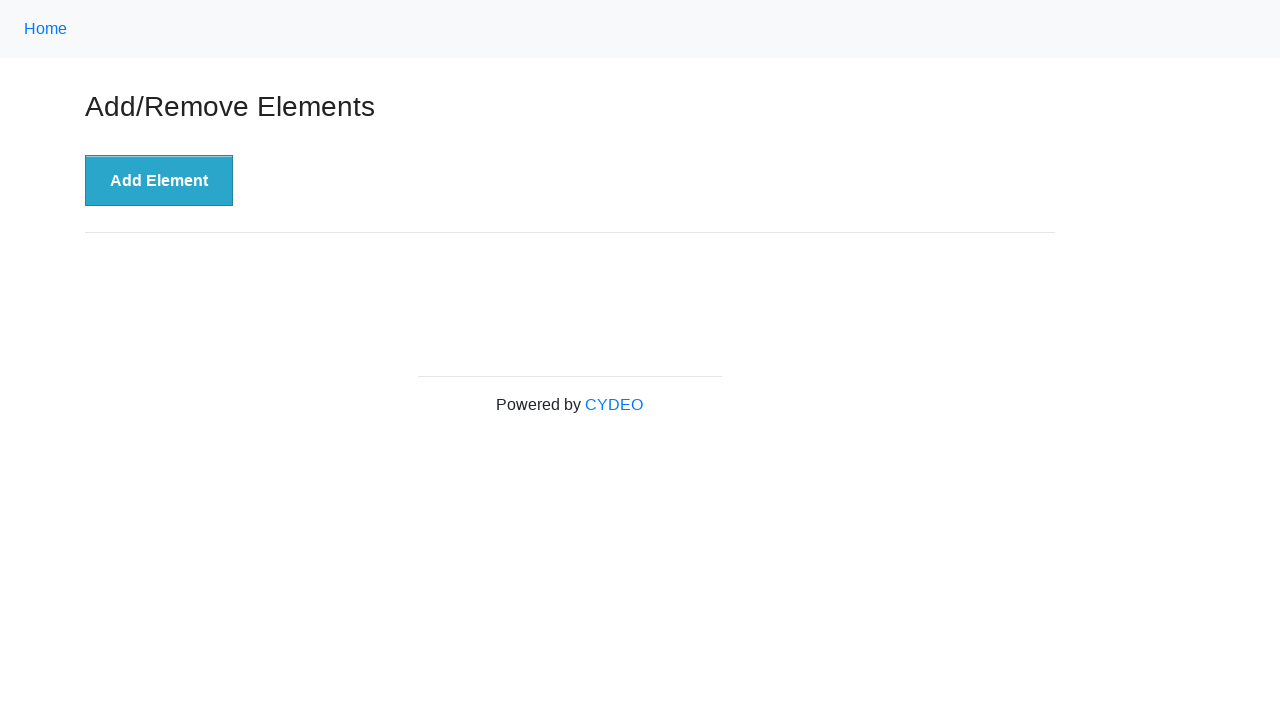

Navigated to Add/Remove Elements practice page
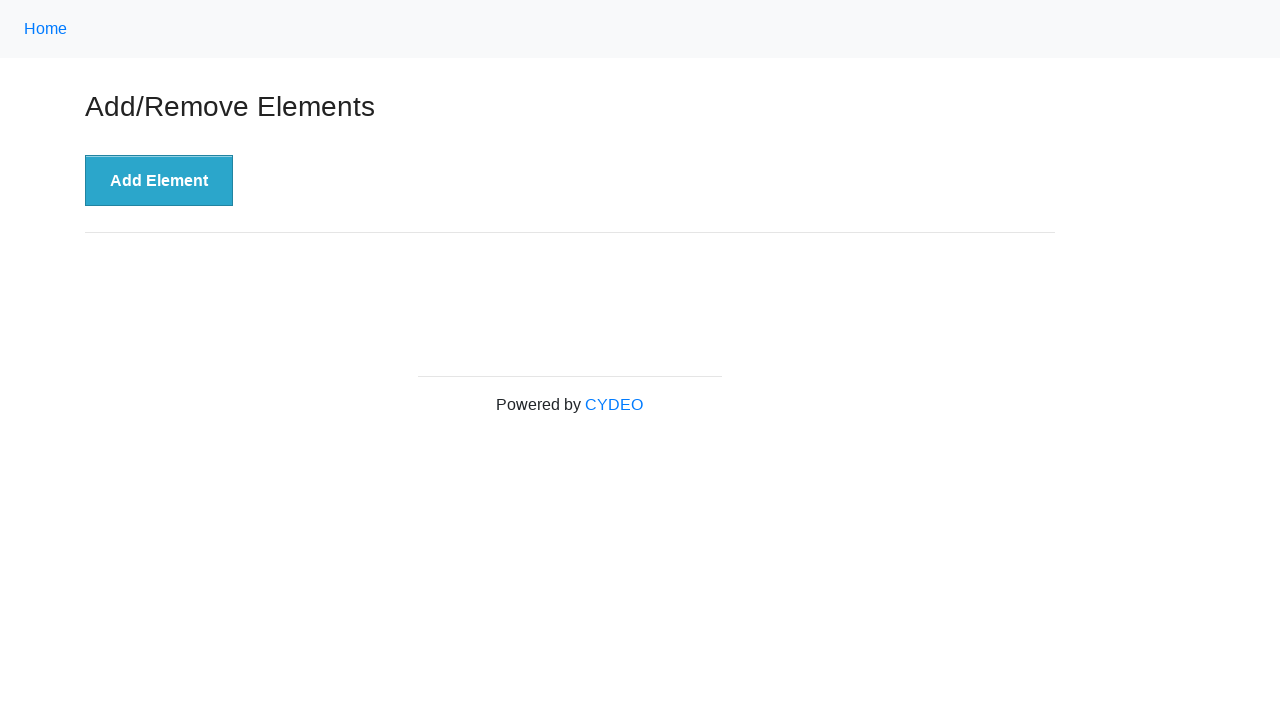

Clicked 'Add Element' button to create a delete button at (159, 181) on xpath=//button[.='Add Element']
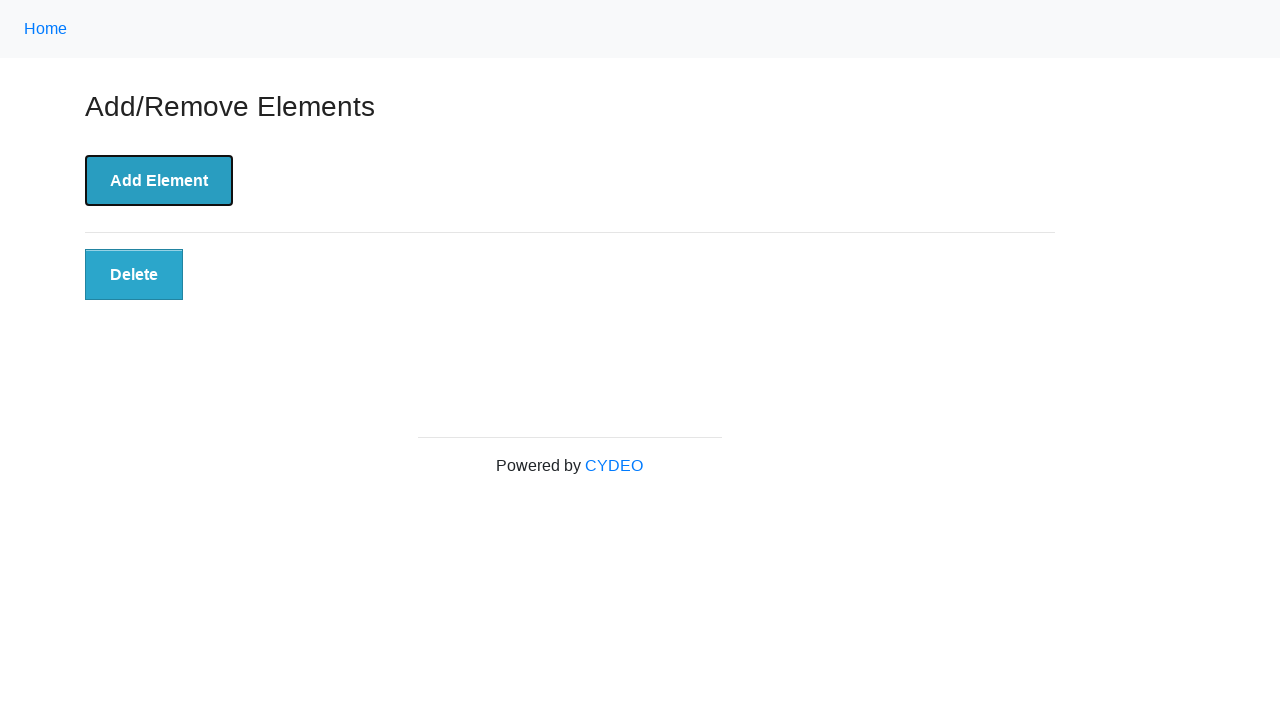

Delete button appeared and is now visible
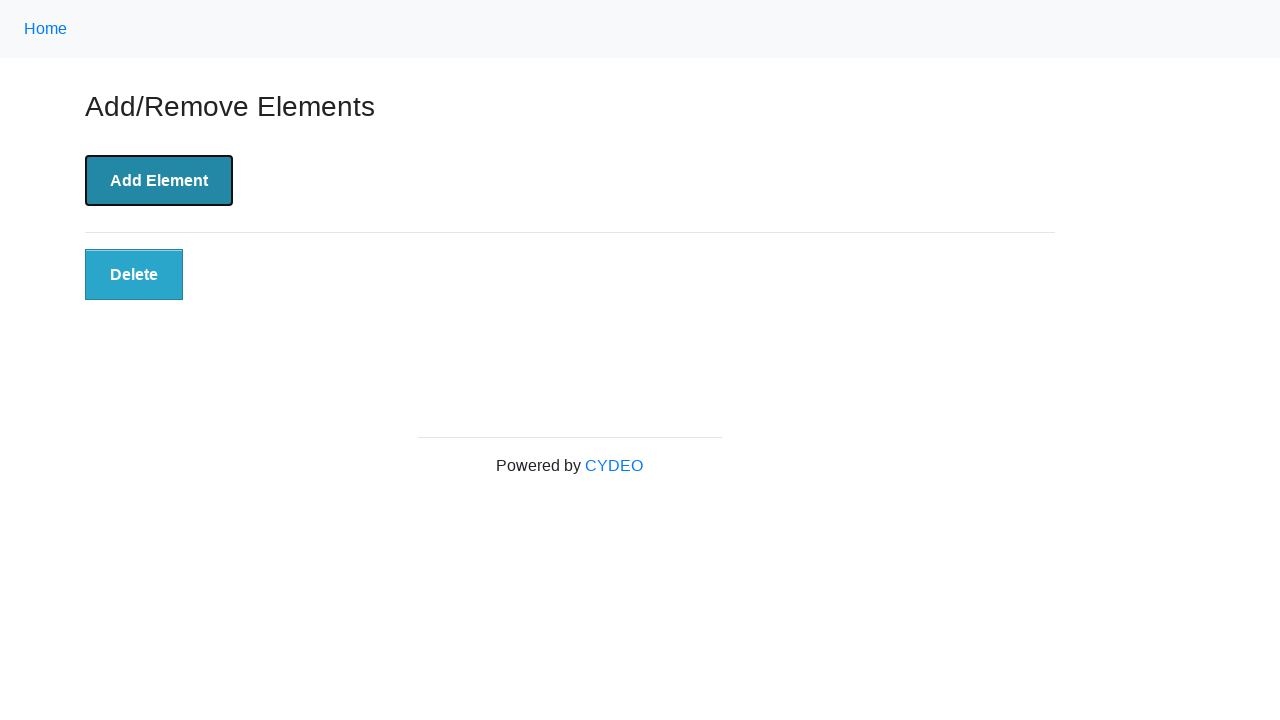

Clicked the Delete button to remove the element at (134, 275) on xpath=//button[@class='added-manually']
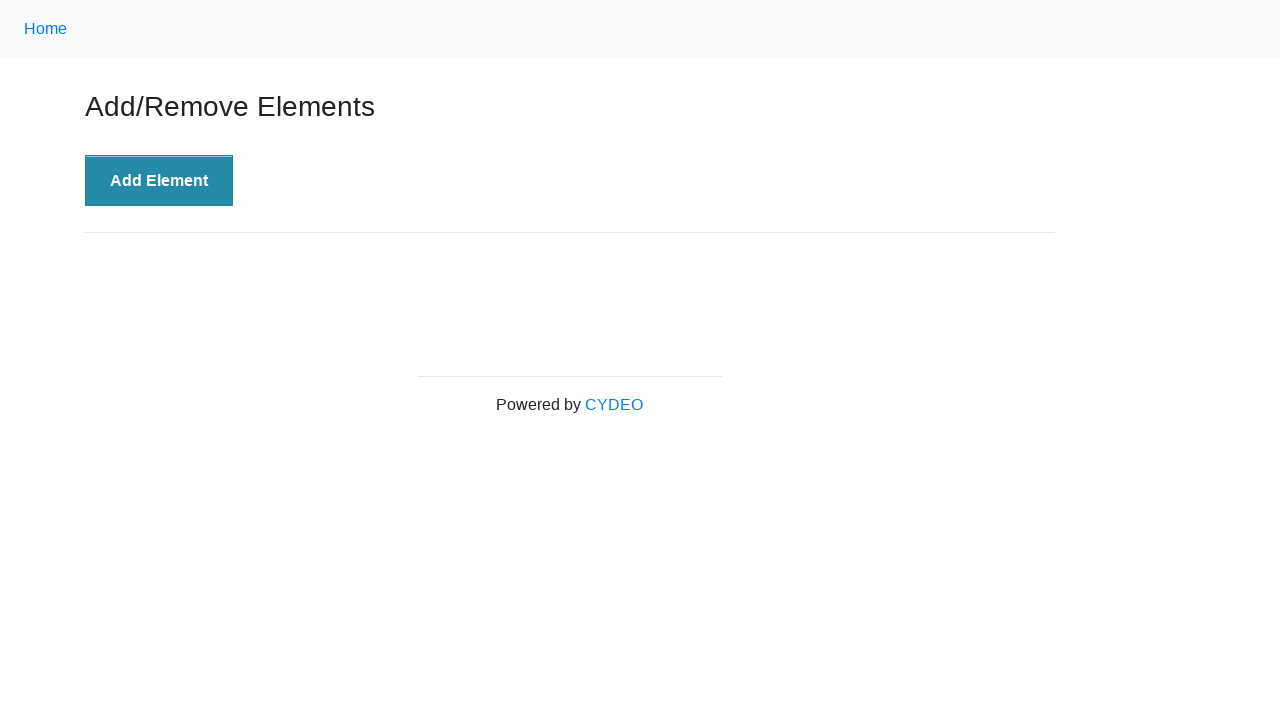

Verified that Delete button is no longer present on the page
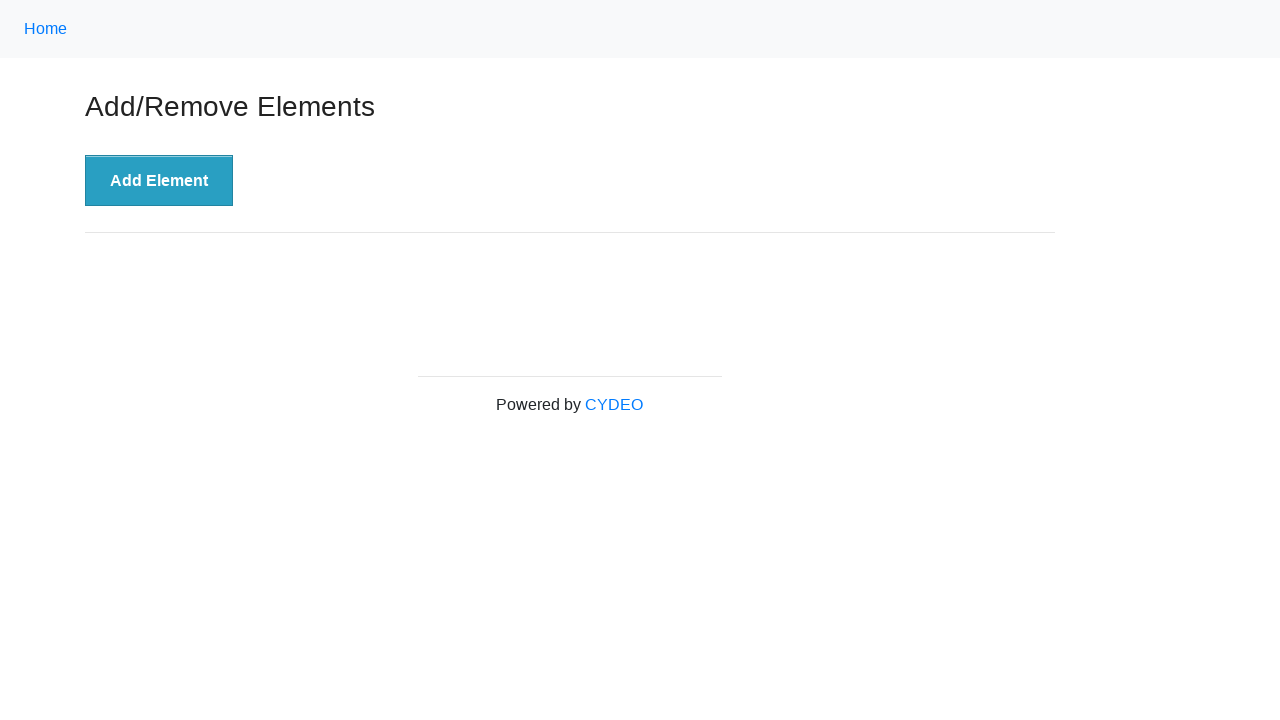

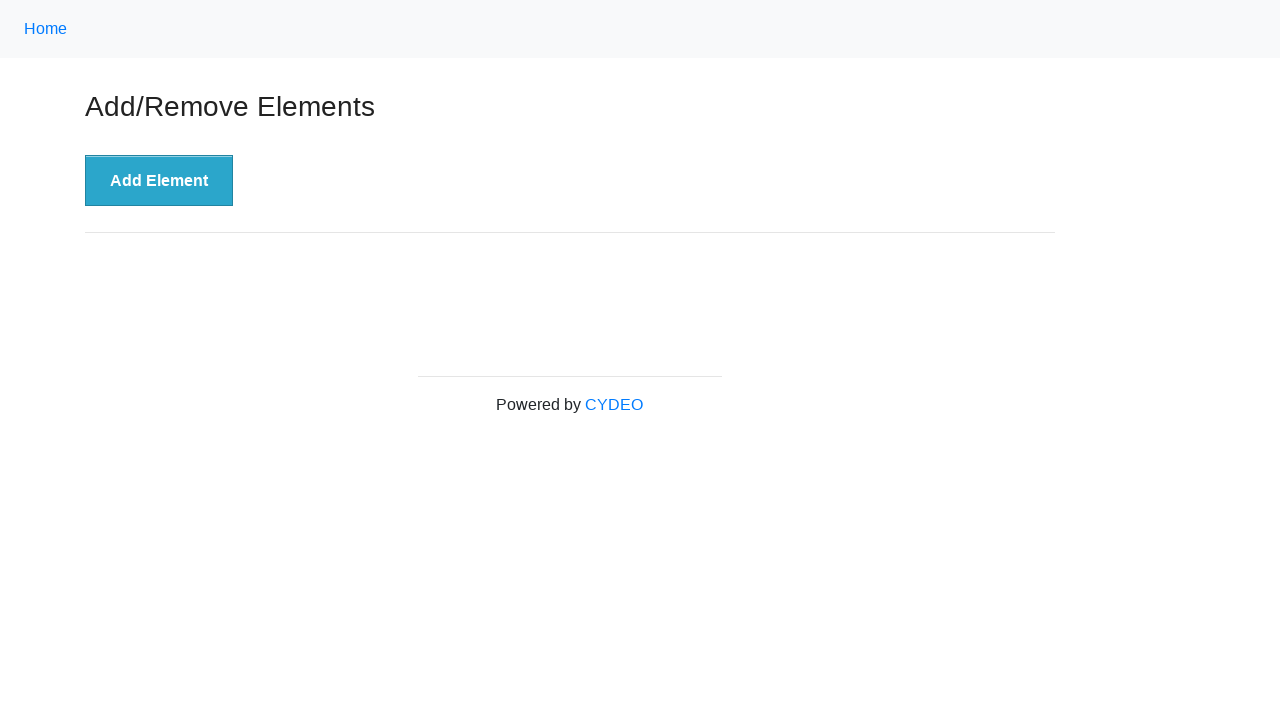